Tests keyboard actions by typing uppercase text in the firstname field using SHIFT key

Starting URL: https://awesomeqa.com/practice.html

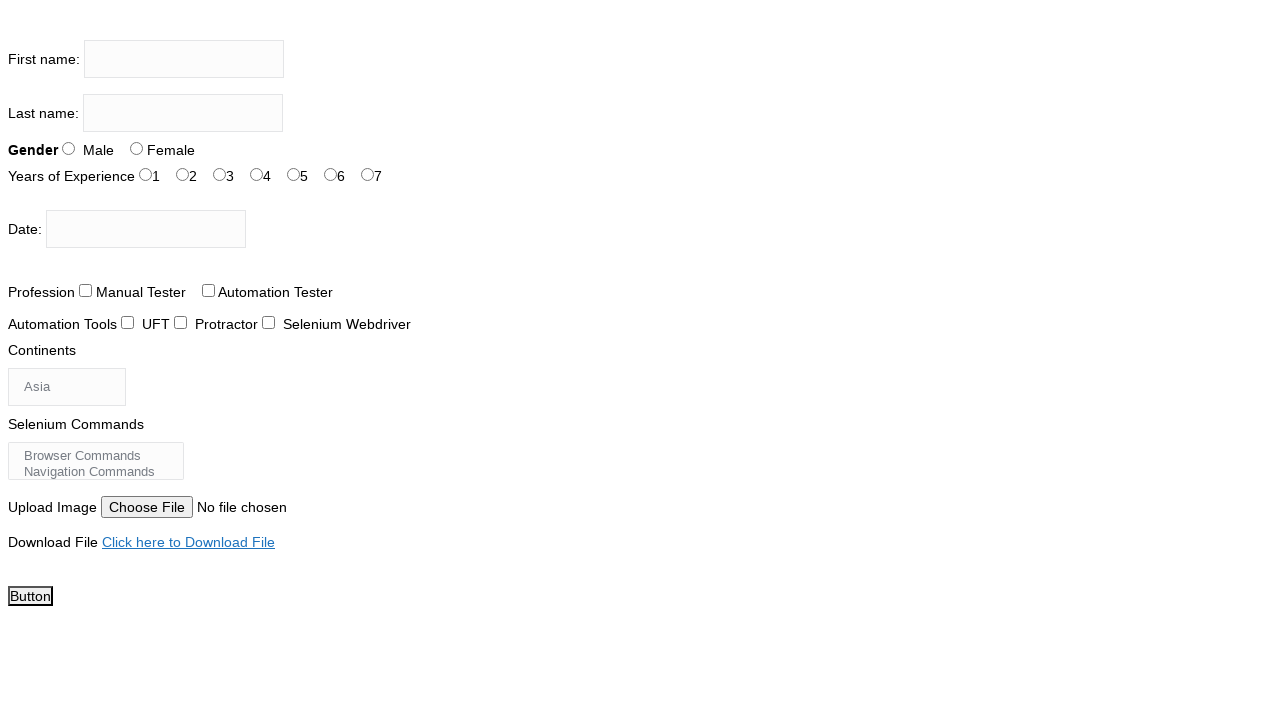

Navigated to practice form page
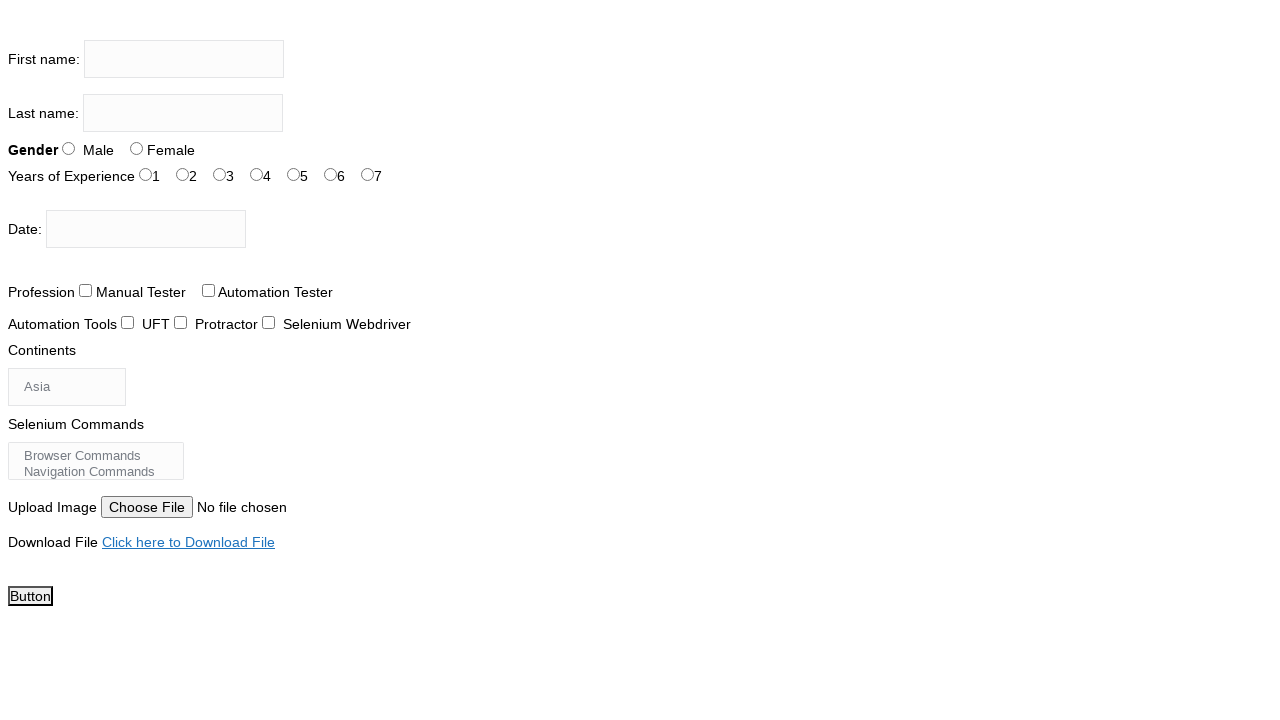

Typed uppercase text 'POOJA' in firstname field using SHIFT key on input[name='firstname']
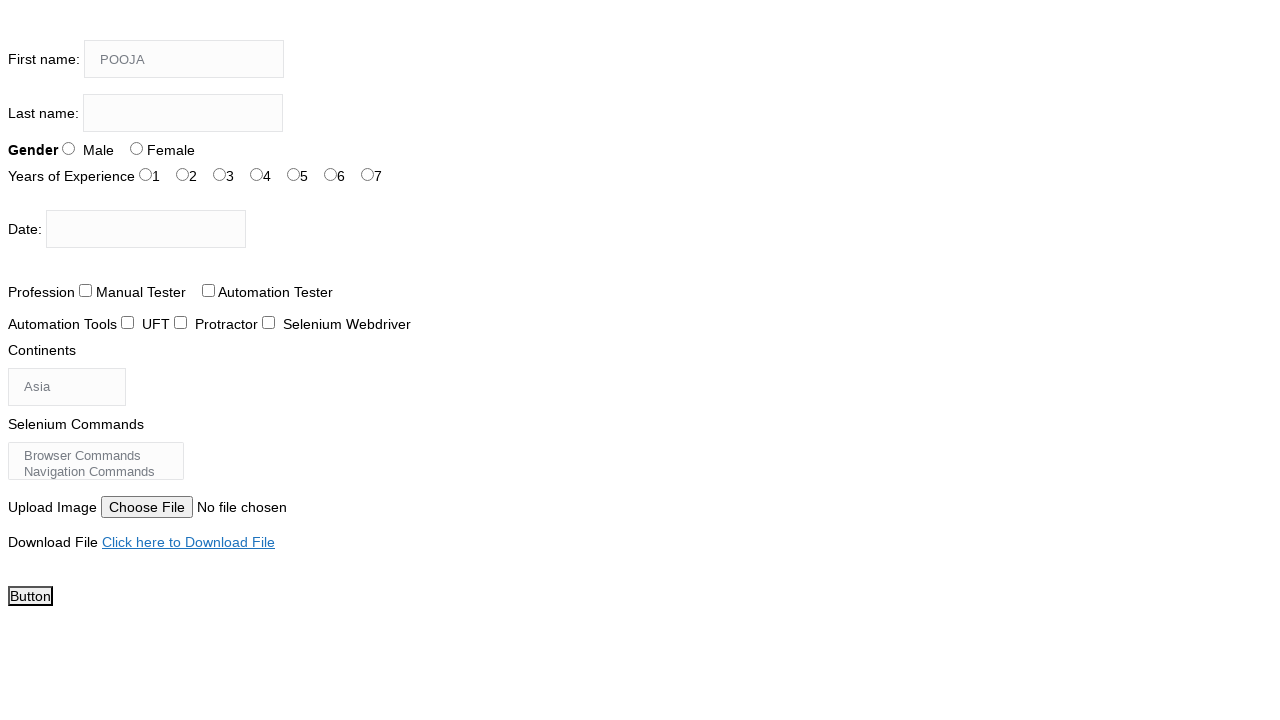

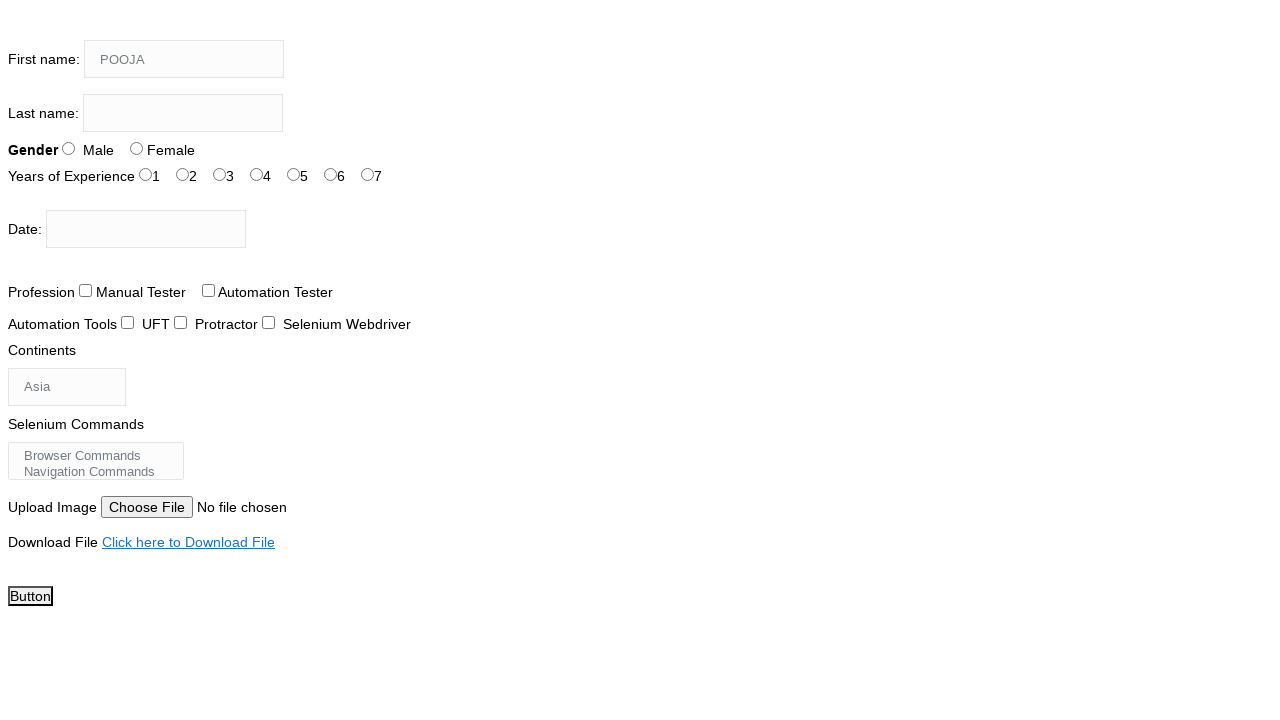